Tests wheel scrolling to an iframe element

Starting URL: https://awesomeqa.com/selenium/frame_with_nested_scrolling_frame_out_of_view.html

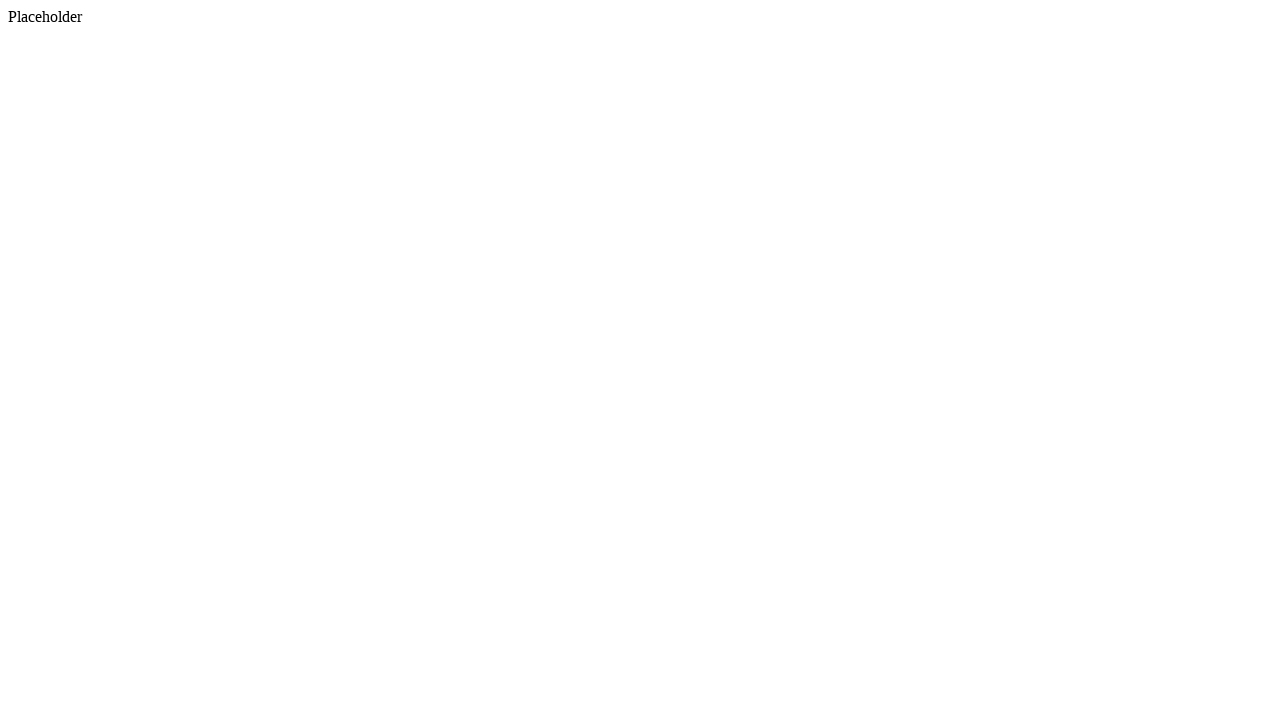

Located iframe with name 'nested_scrolling_frame'
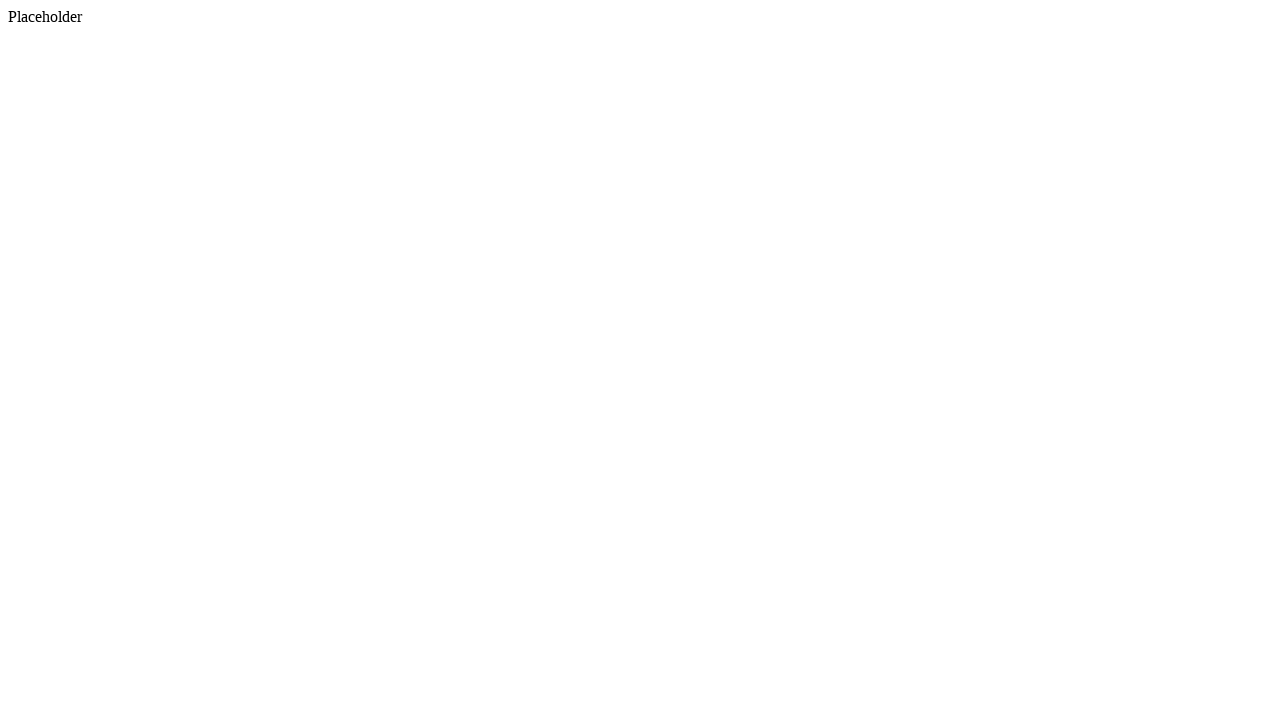

Scrolled iframe into view
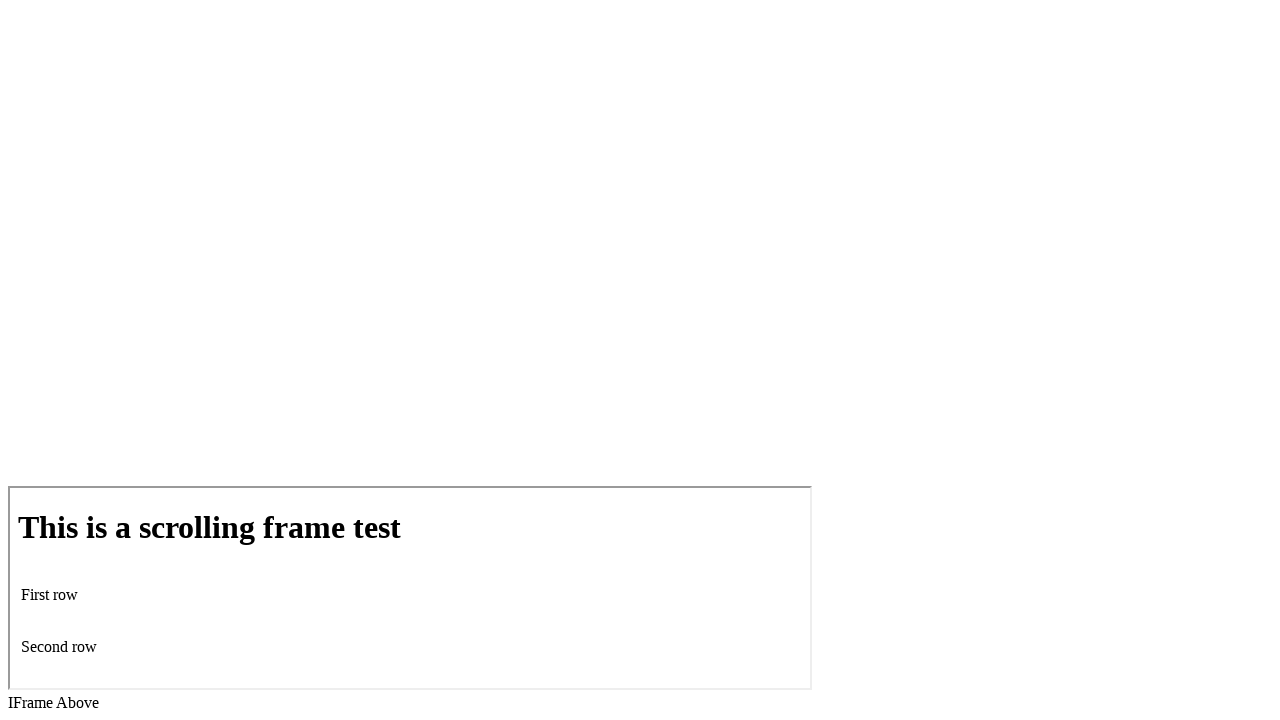

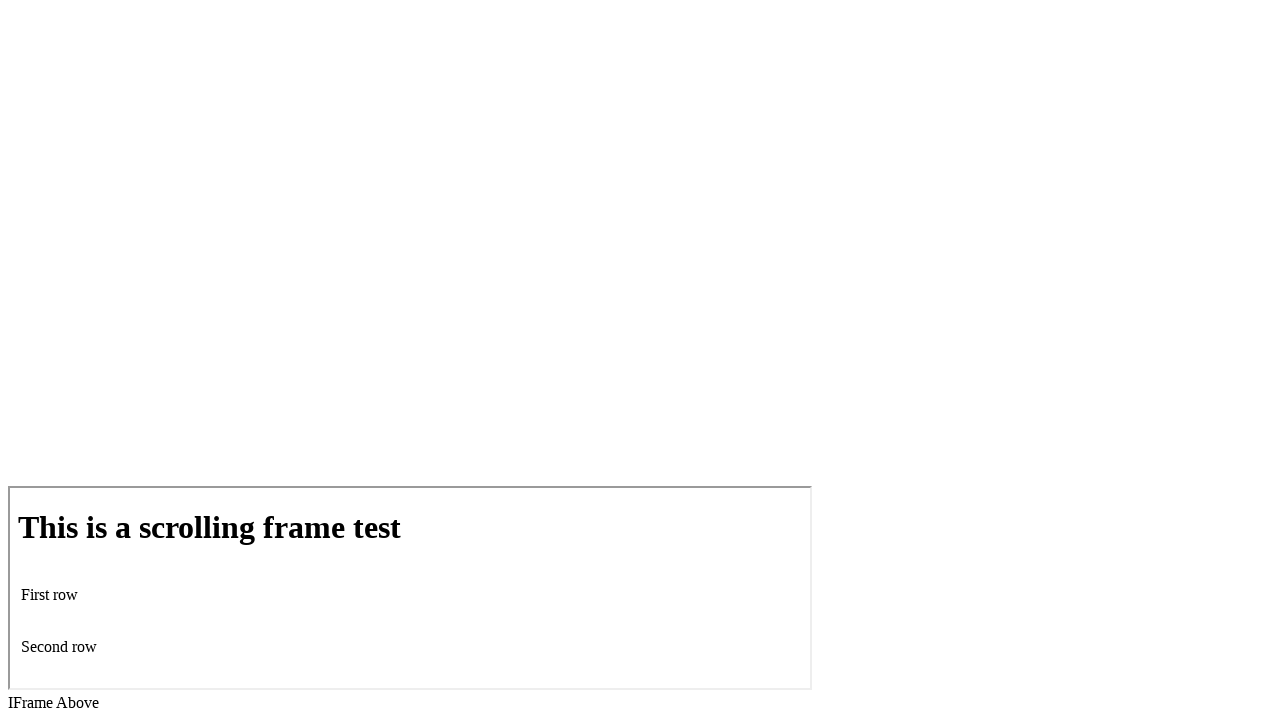